Tests filling out a demo booking form on OrangeHRM website by using a relative locator to find the first input field below a header text and entering a name.

Starting URL: https://www.orangehrm.com/en/book-a-free-demo/

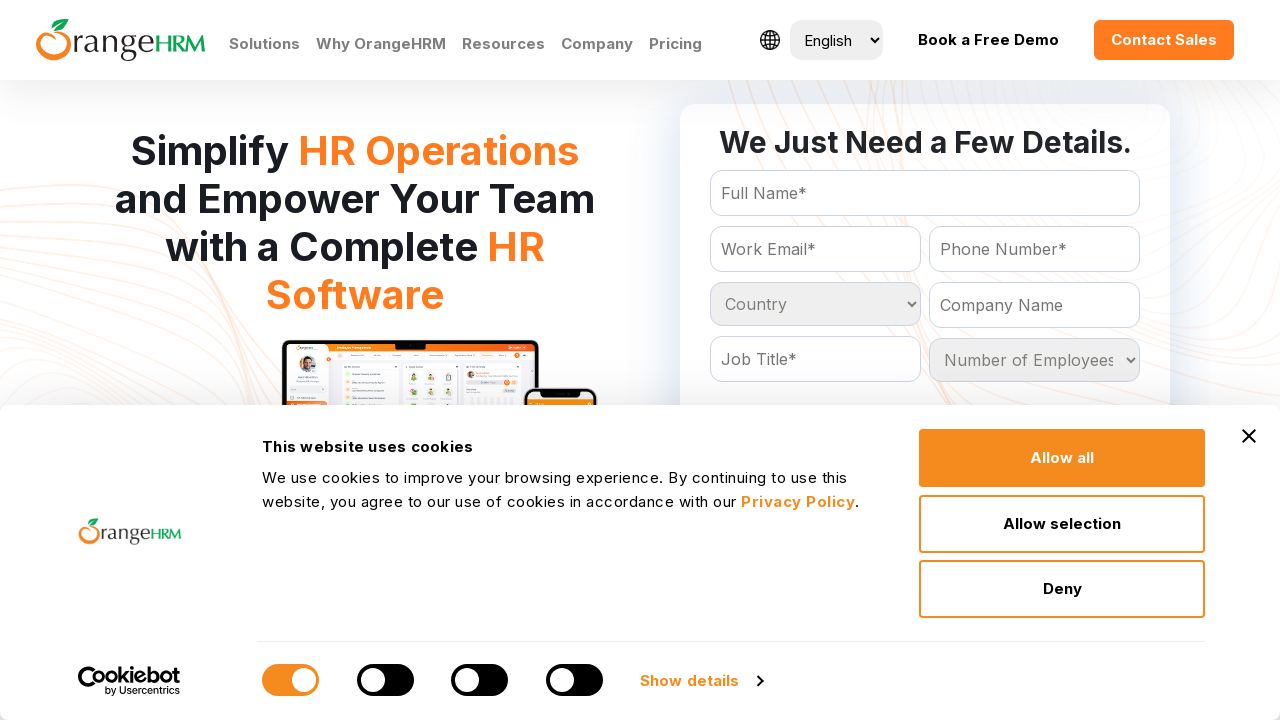

Navigated to OrangeHRM demo booking page
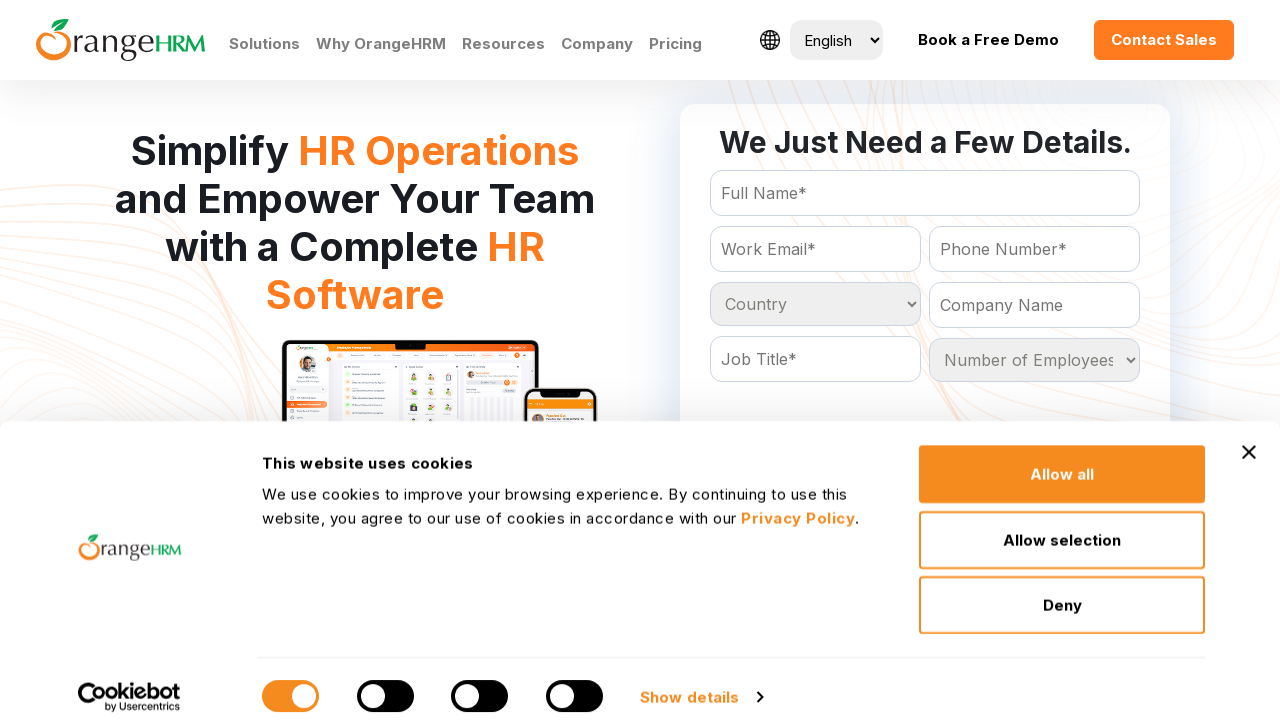

Filled first input field below 'We Just Need a Few Details.' header with 'Marcus Thompson' on input:below(:text('We Just Need a Few Details.')) >> nth=0
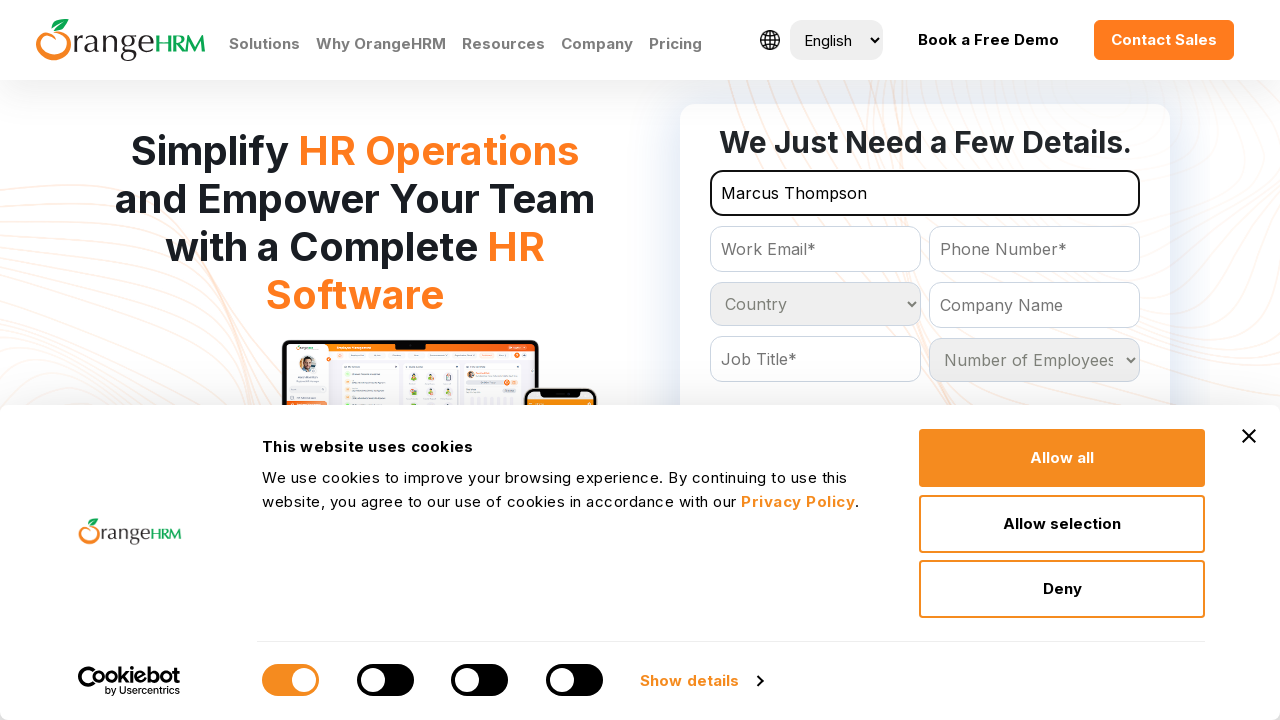

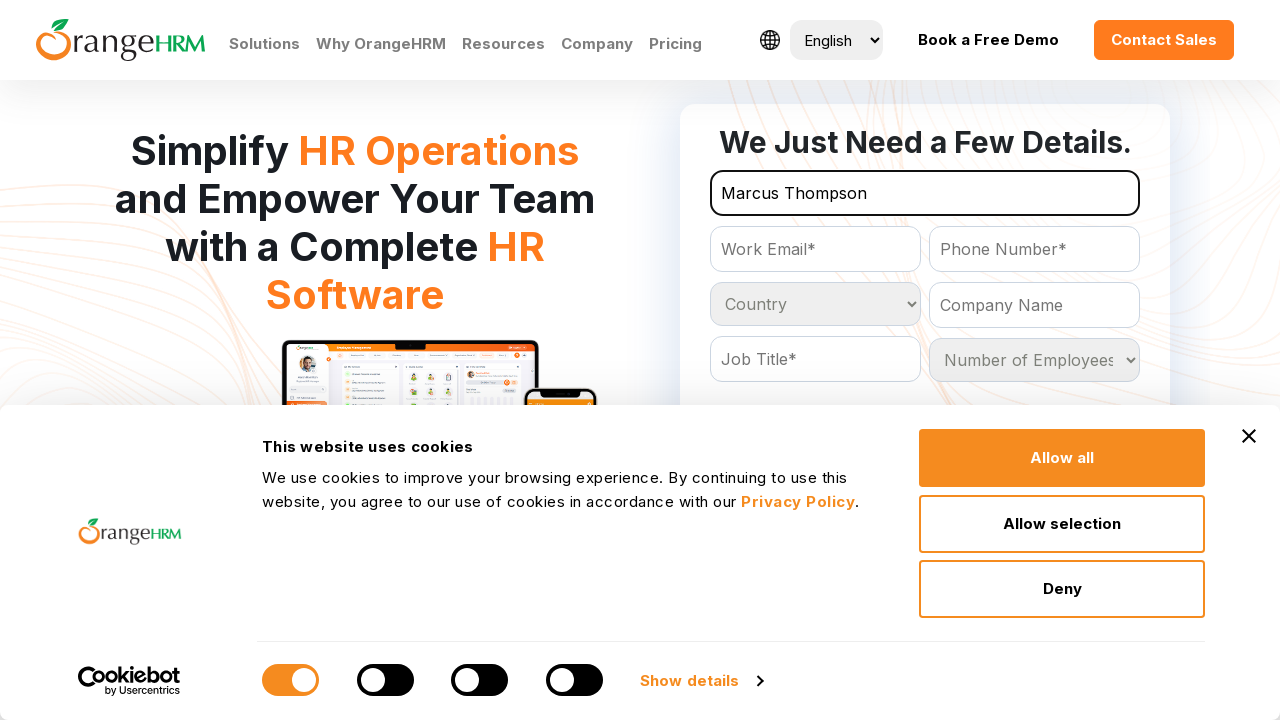